Tests a todo list application by adding 10 task items sequentially using the input field and verifying they are displayed correctly

Starting URL: https://herziopinto.github.io/lista-de-tarefas/

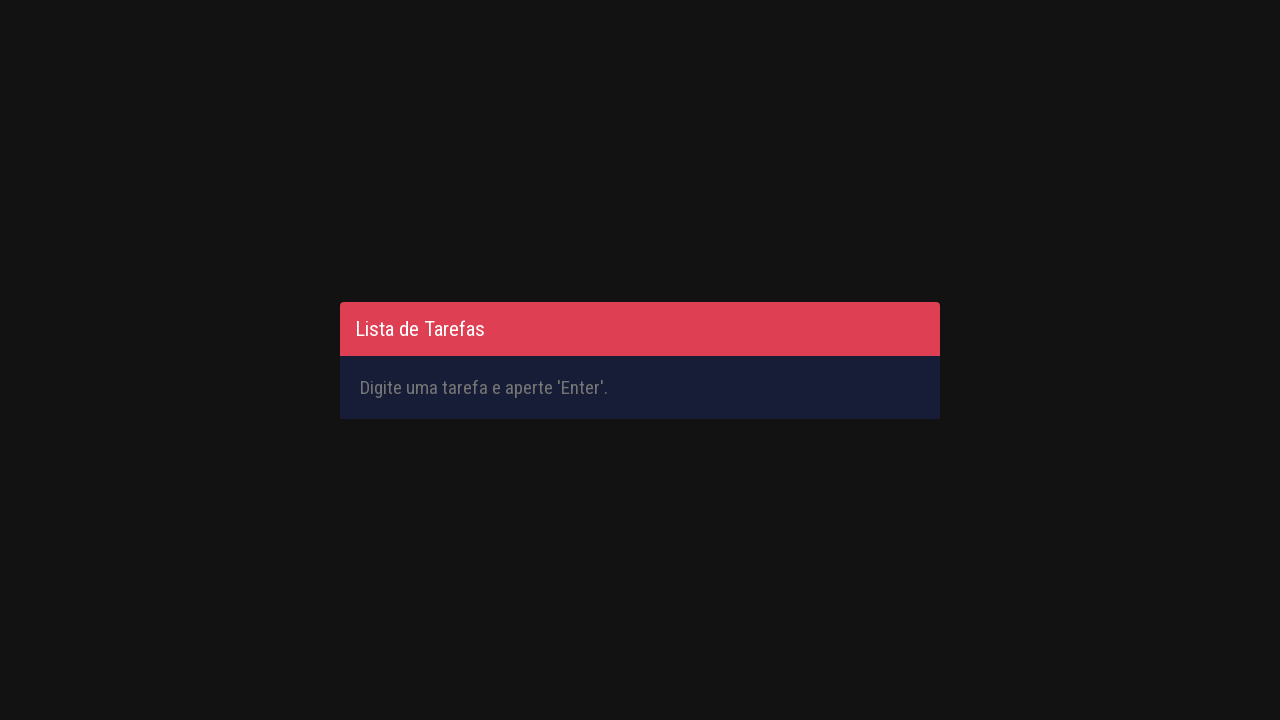

Navigated to todo list application
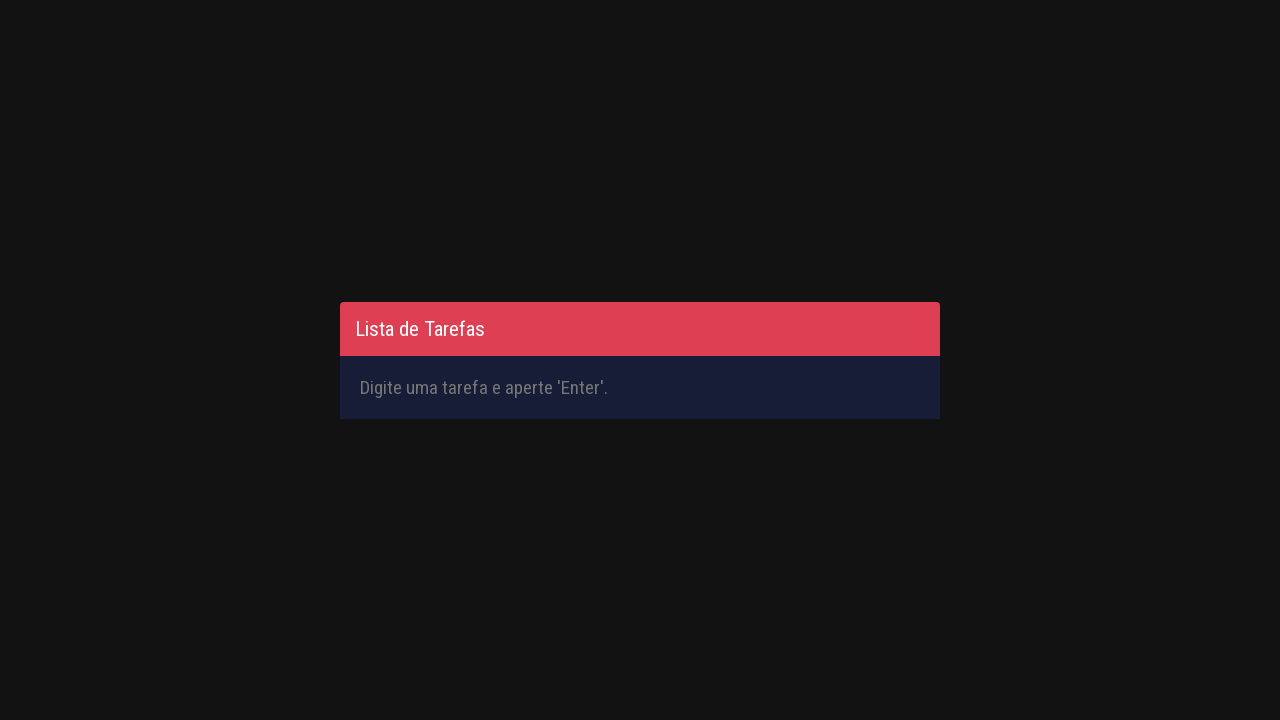

Filled input field with task: 'Arrumar a cama' on #inputTask
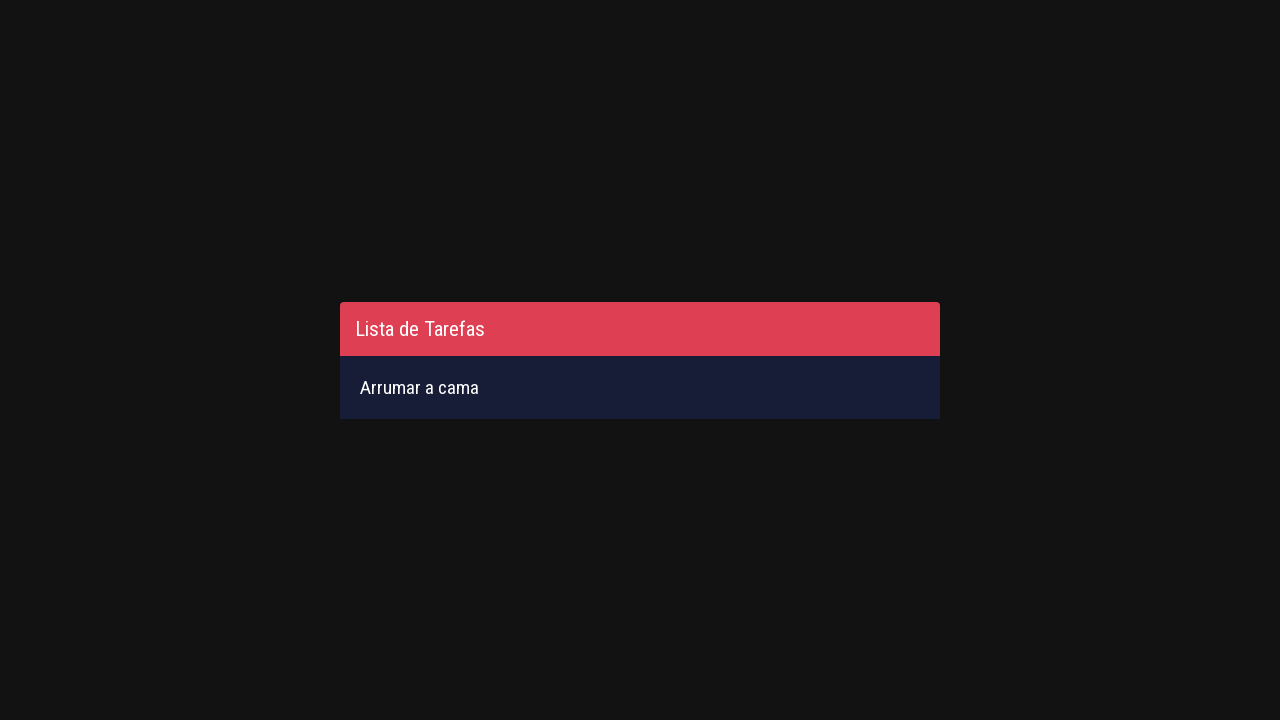

Pressed Enter to add task: 'Arrumar a cama' on #inputTask
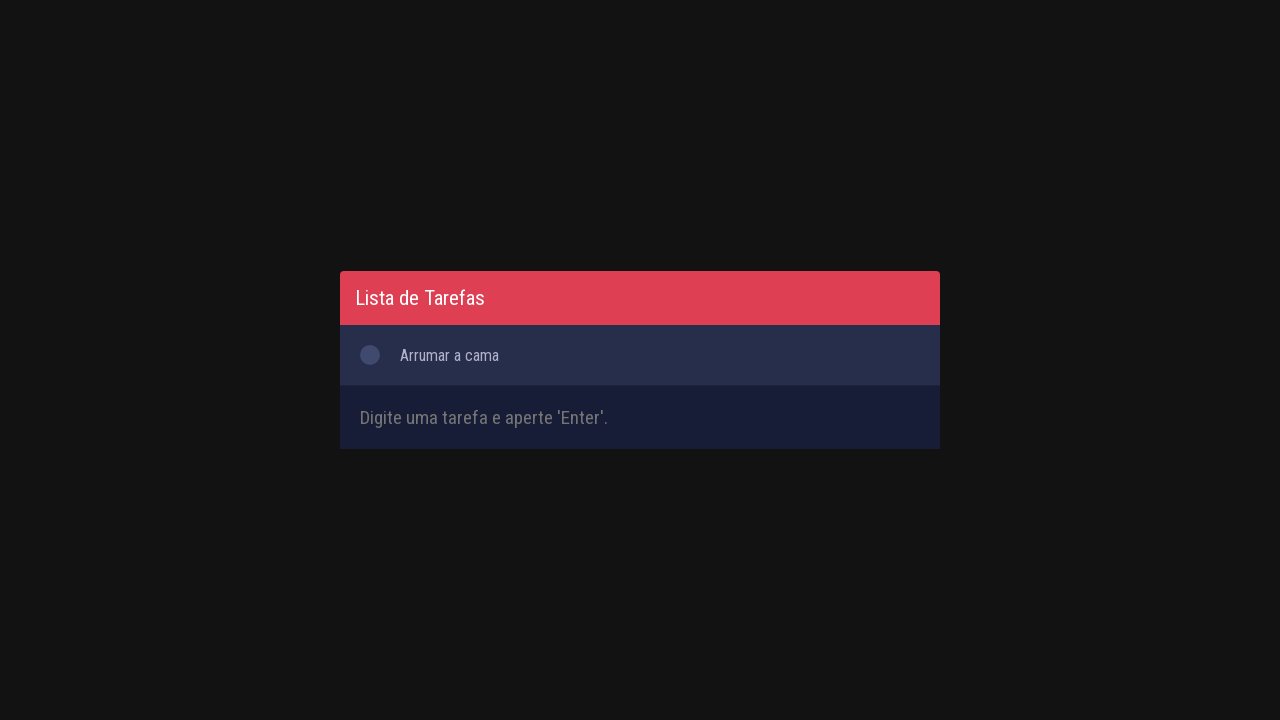

Filled input field with task: 'escovar os dentes' on #inputTask
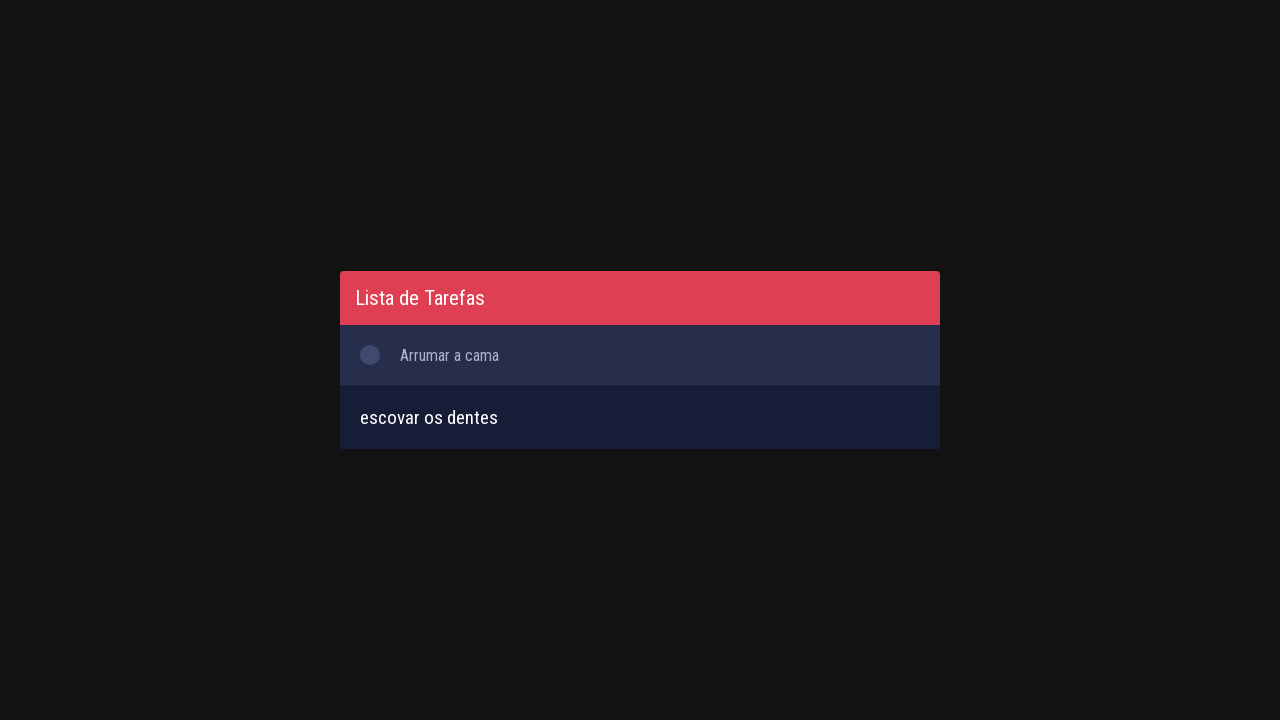

Pressed Enter to add task: 'escovar os dentes' on #inputTask
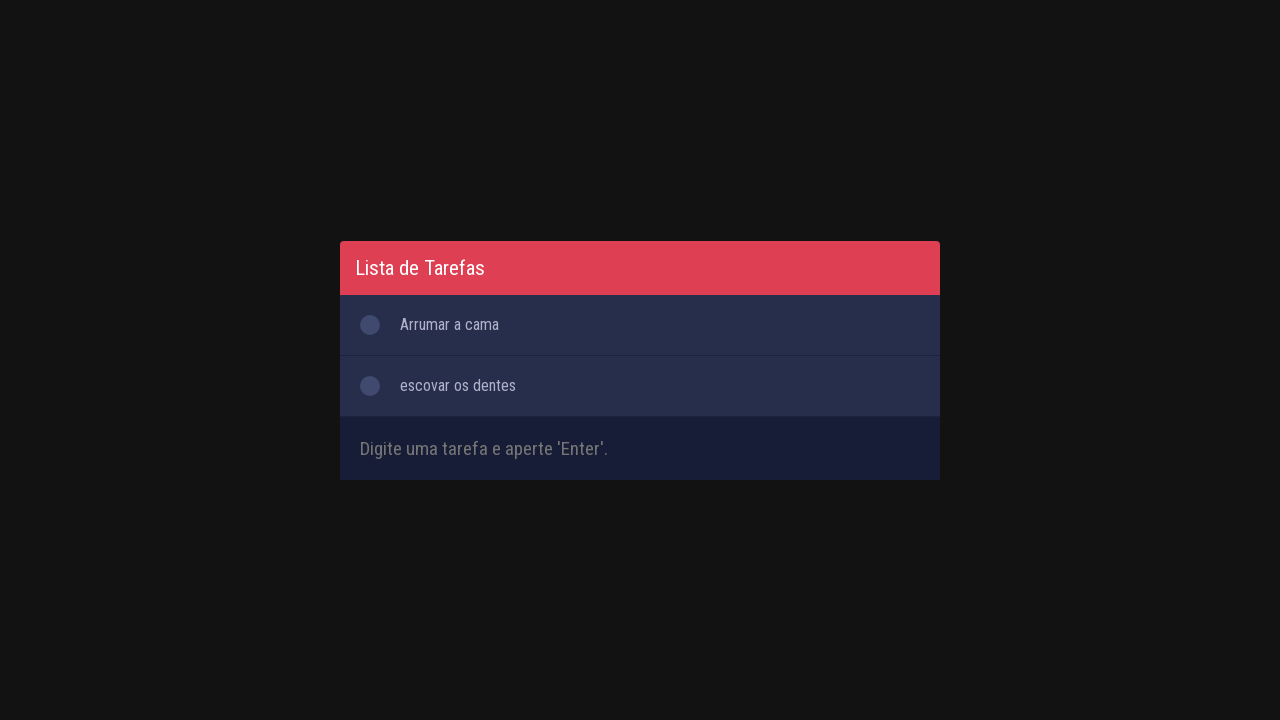

Filled input field with task: 'Tomar banho' on #inputTask
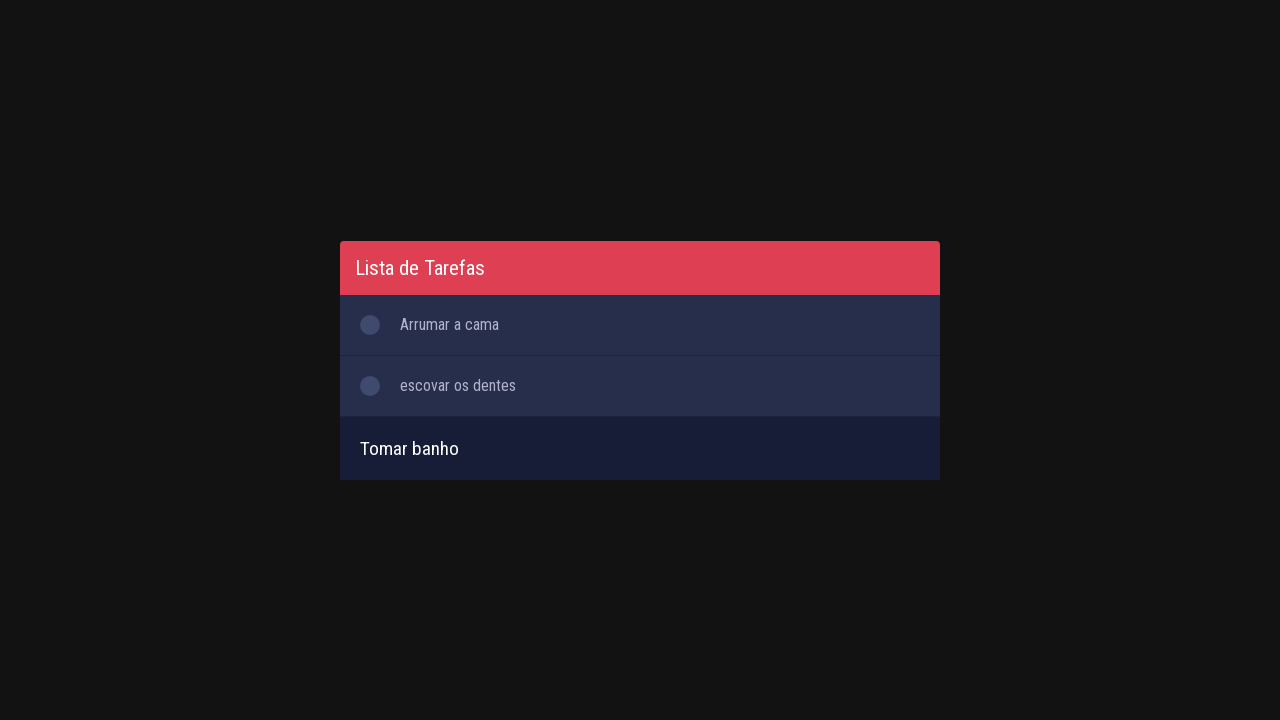

Pressed Enter to add task: 'Tomar banho' on #inputTask
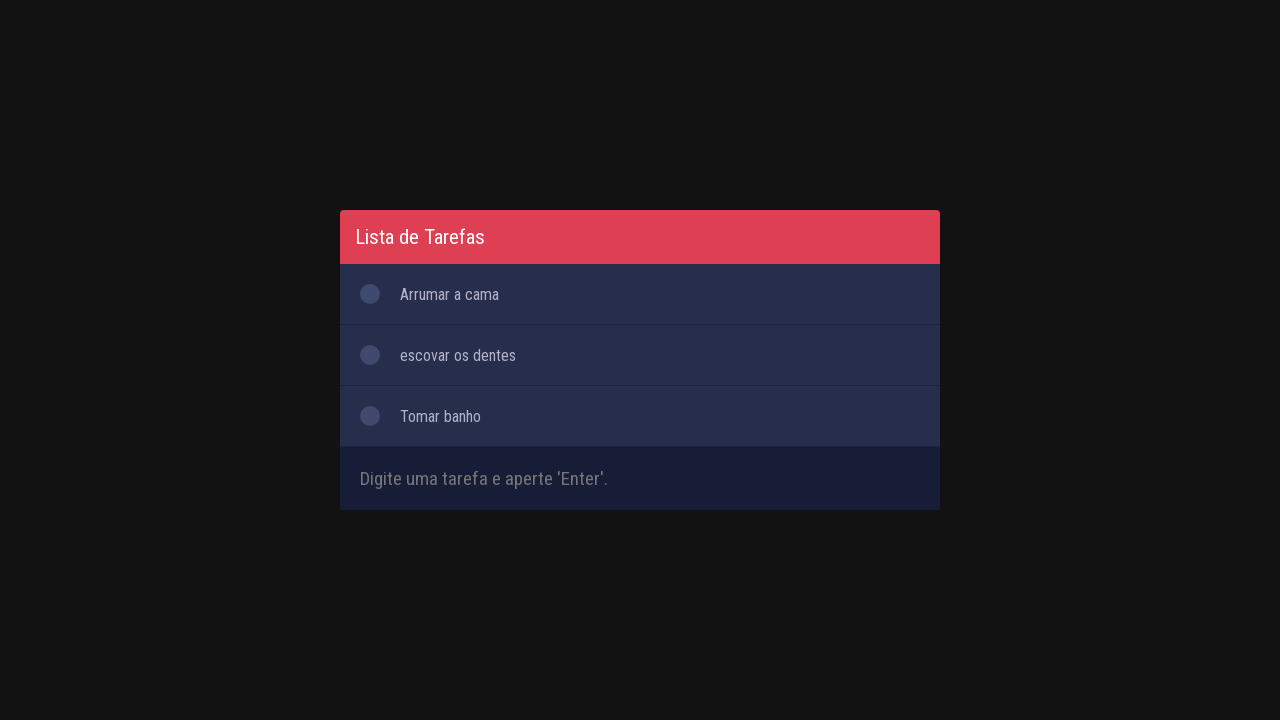

Filled input field with task: 'Tomar o cafe da manha' on #inputTask
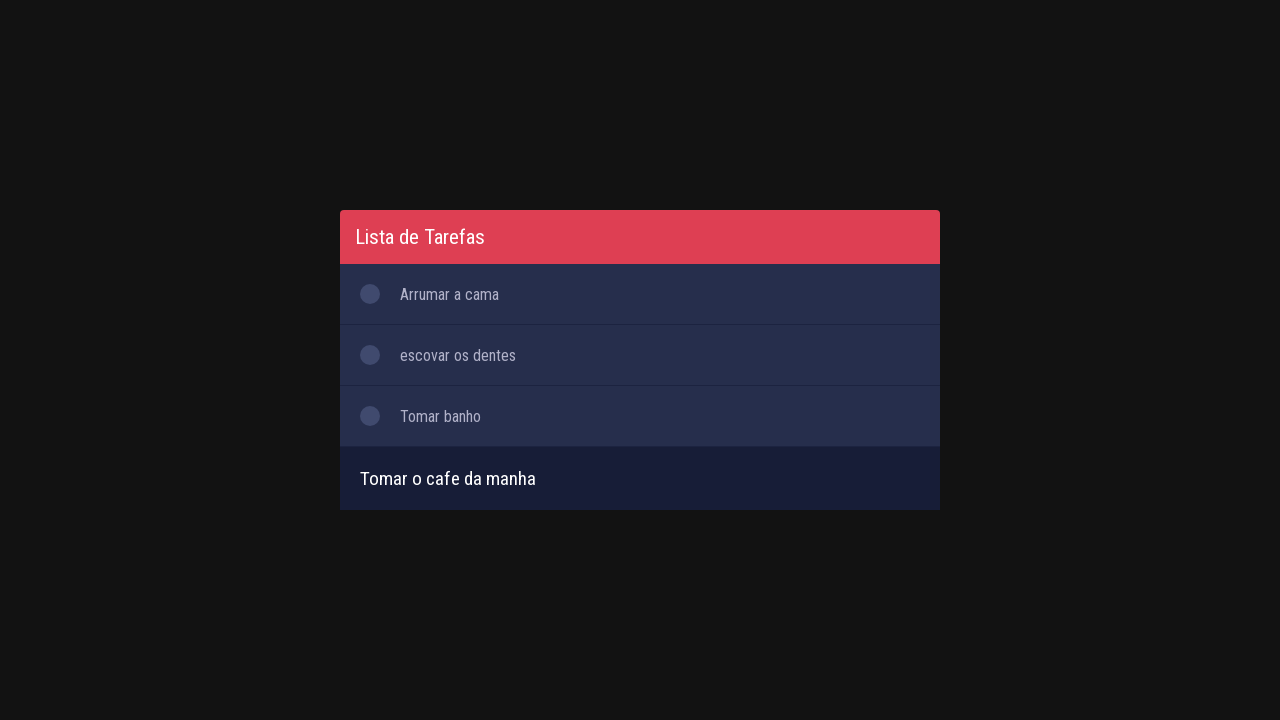

Pressed Enter to add task: 'Tomar o cafe da manha' on #inputTask
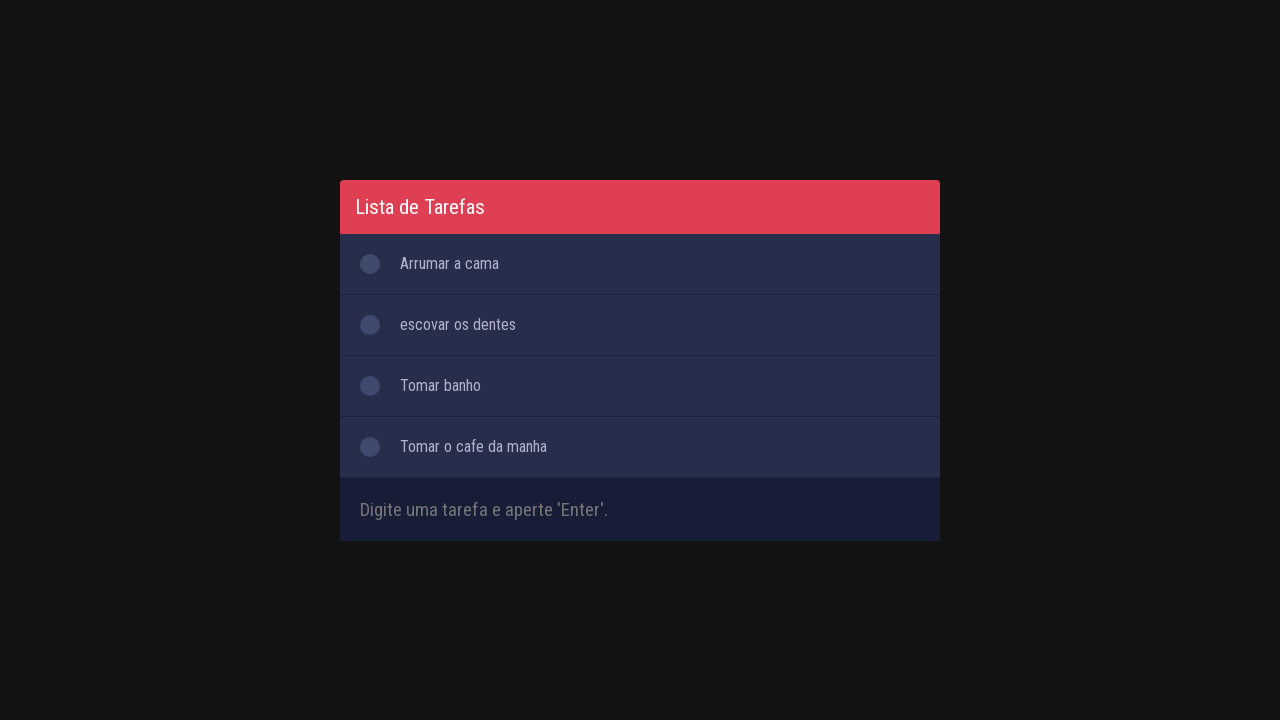

Filled input field with task: 'Ir para a faculdade' on #inputTask
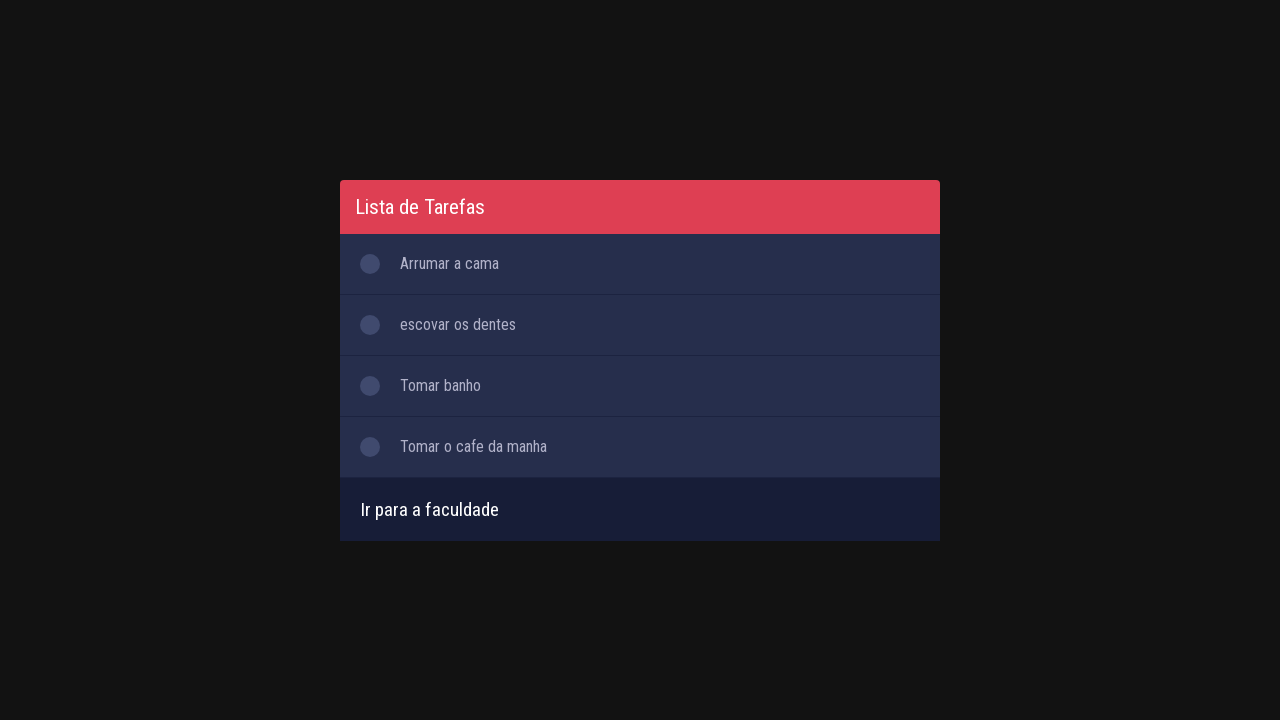

Pressed Enter to add task: 'Ir para a faculdade' on #inputTask
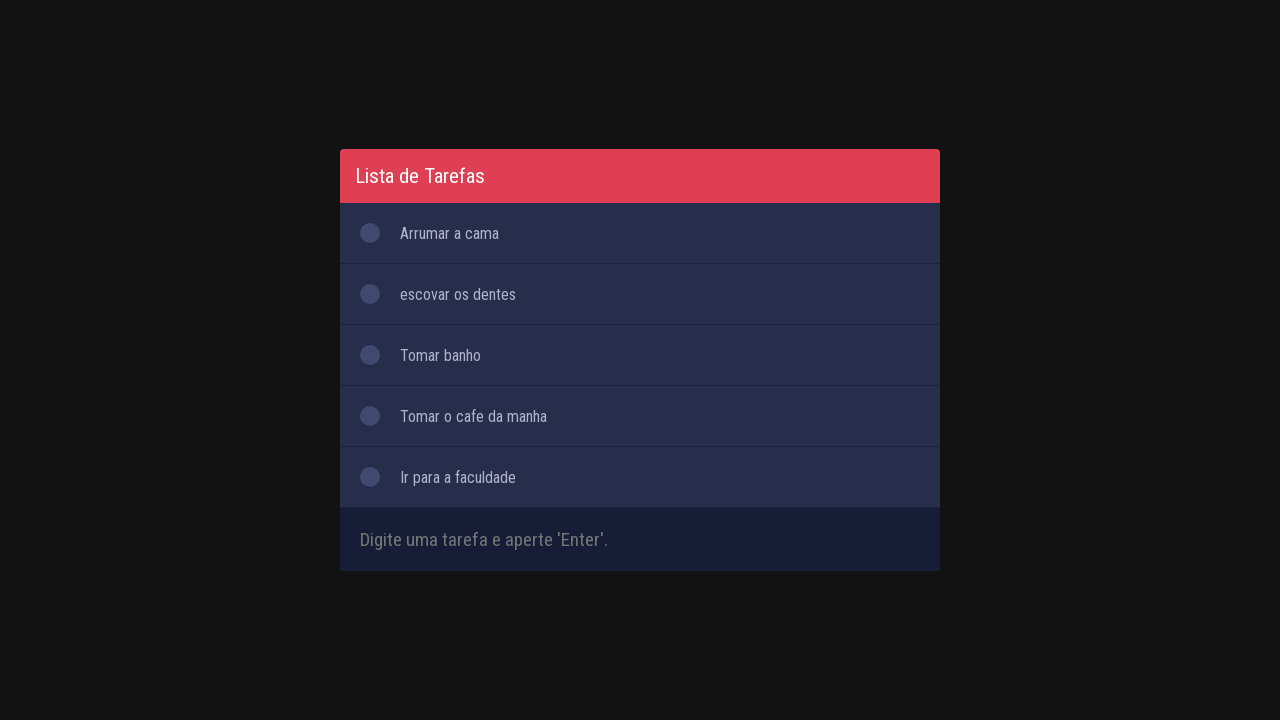

Filled input field with task: 'Estudar as materias' on #inputTask
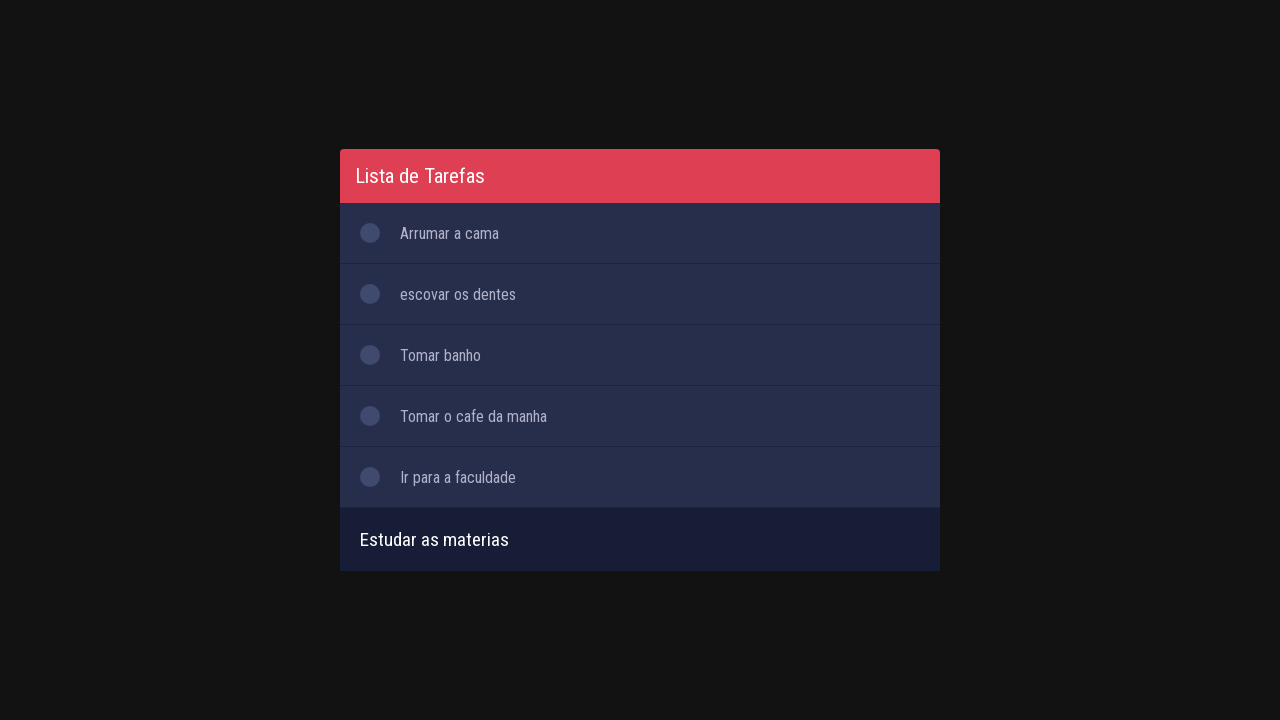

Pressed Enter to add task: 'Estudar as materias' on #inputTask
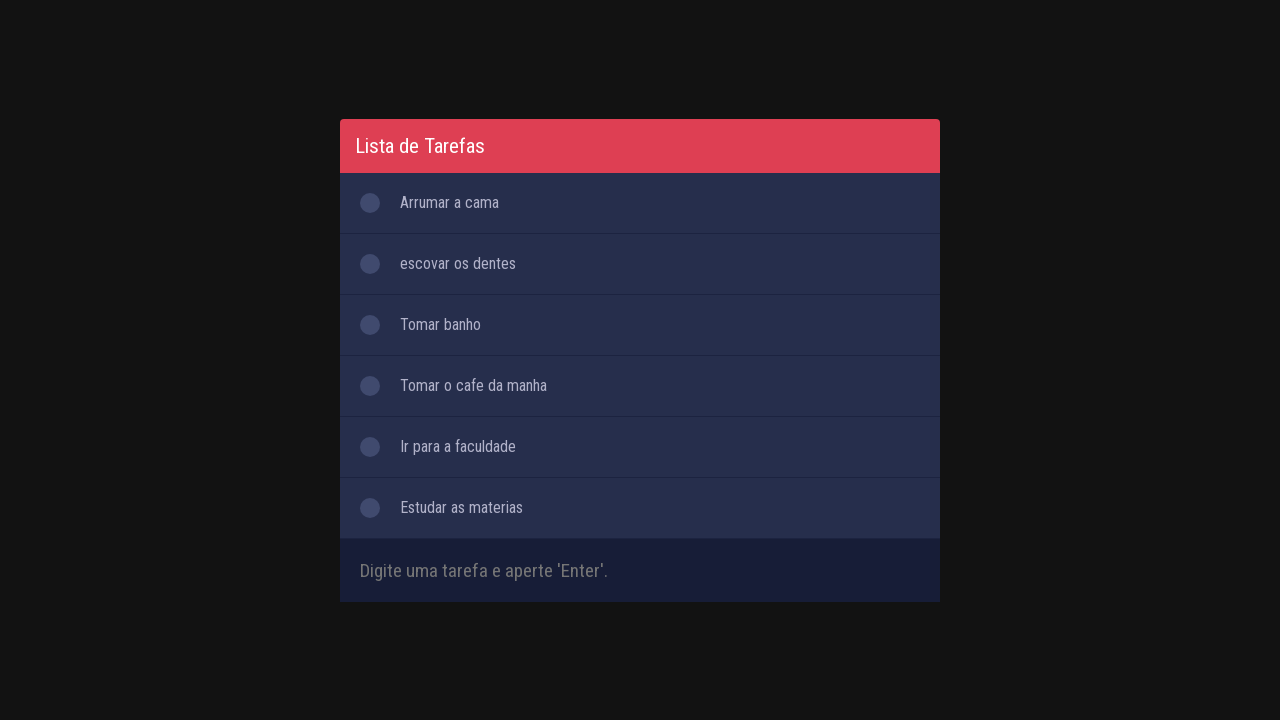

Filled input field with task: 'Voltar pra casa' on #inputTask
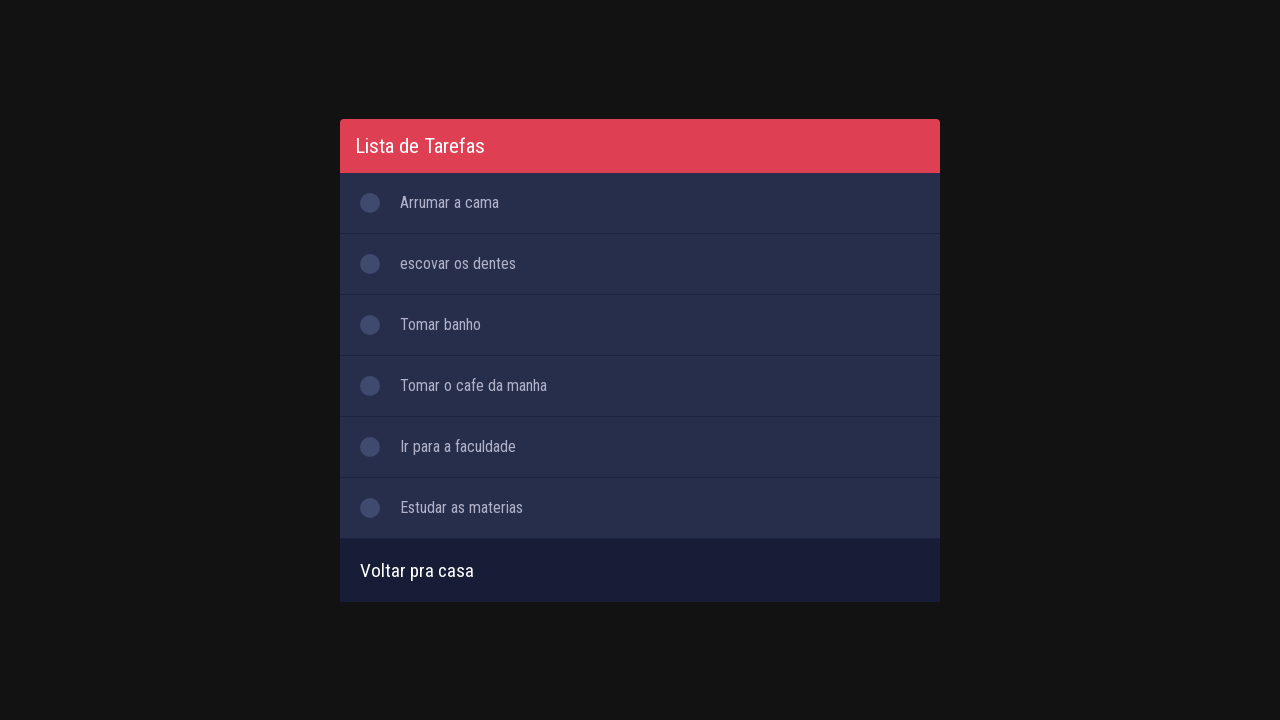

Pressed Enter to add task: 'Voltar pra casa' on #inputTask
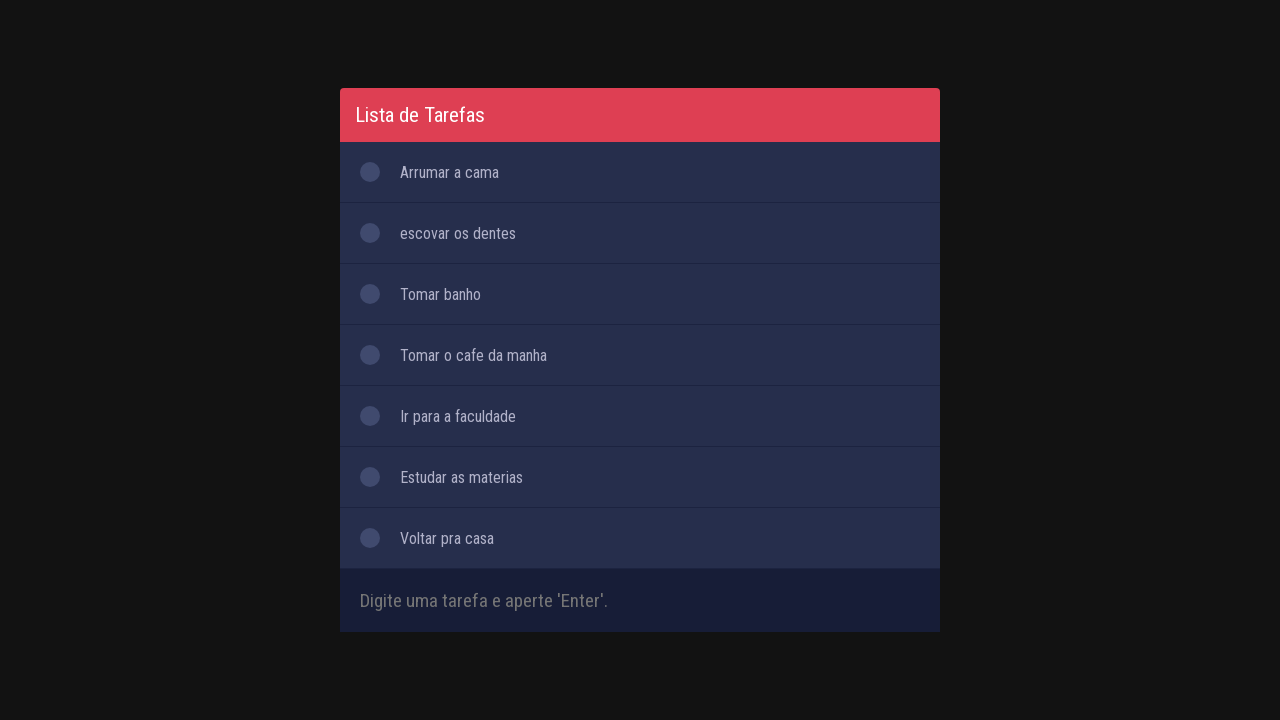

Filled input field with task: 'Almocar' on #inputTask
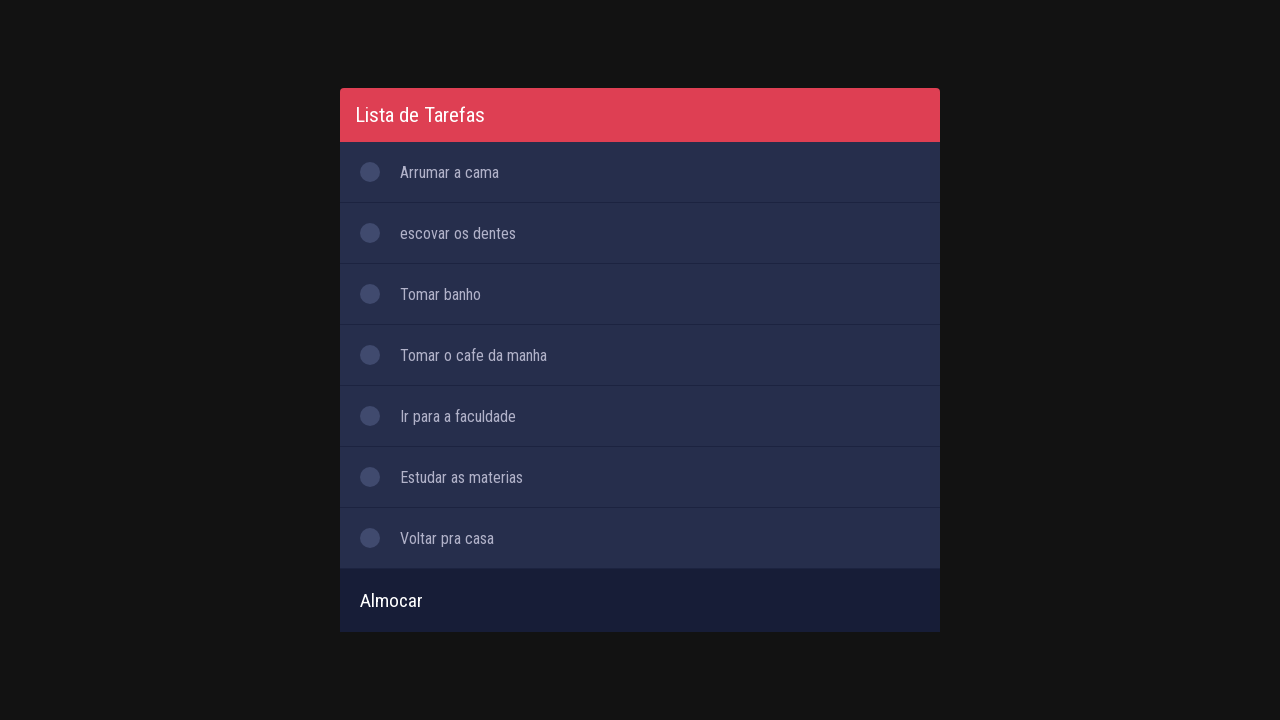

Pressed Enter to add task: 'Almocar' on #inputTask
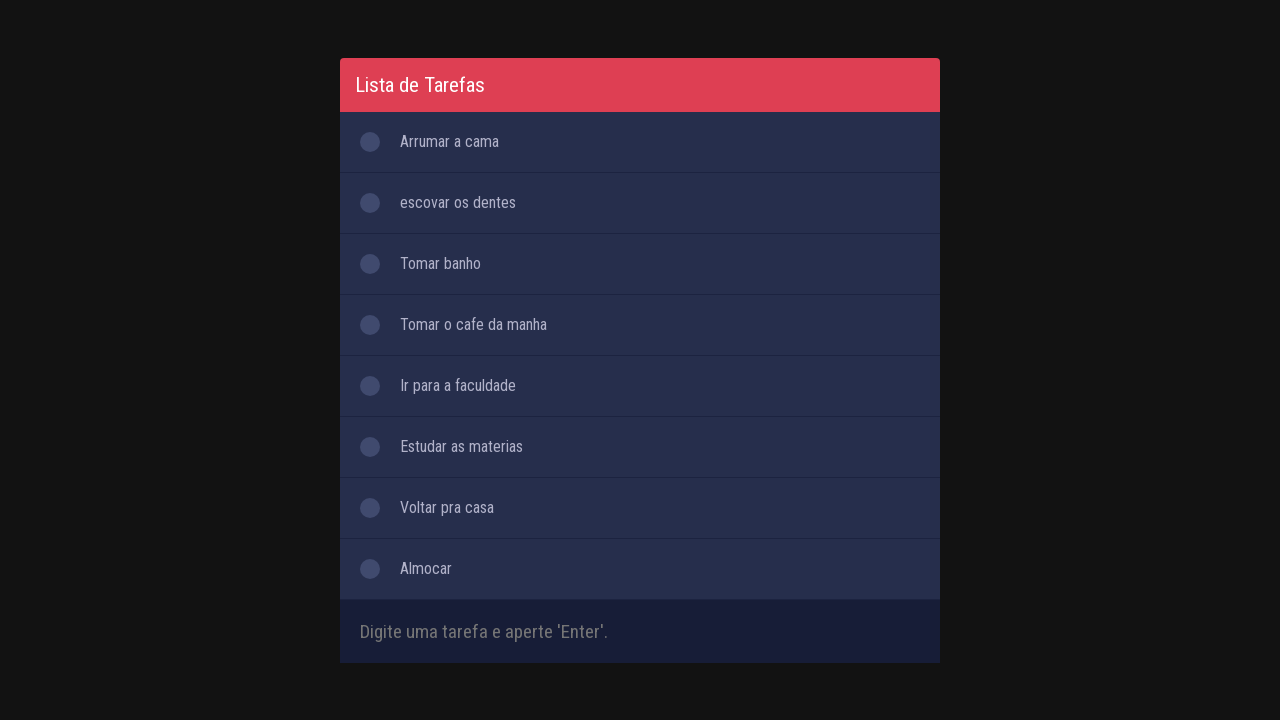

Filled input field with task: 'Estudar Ingles' on #inputTask
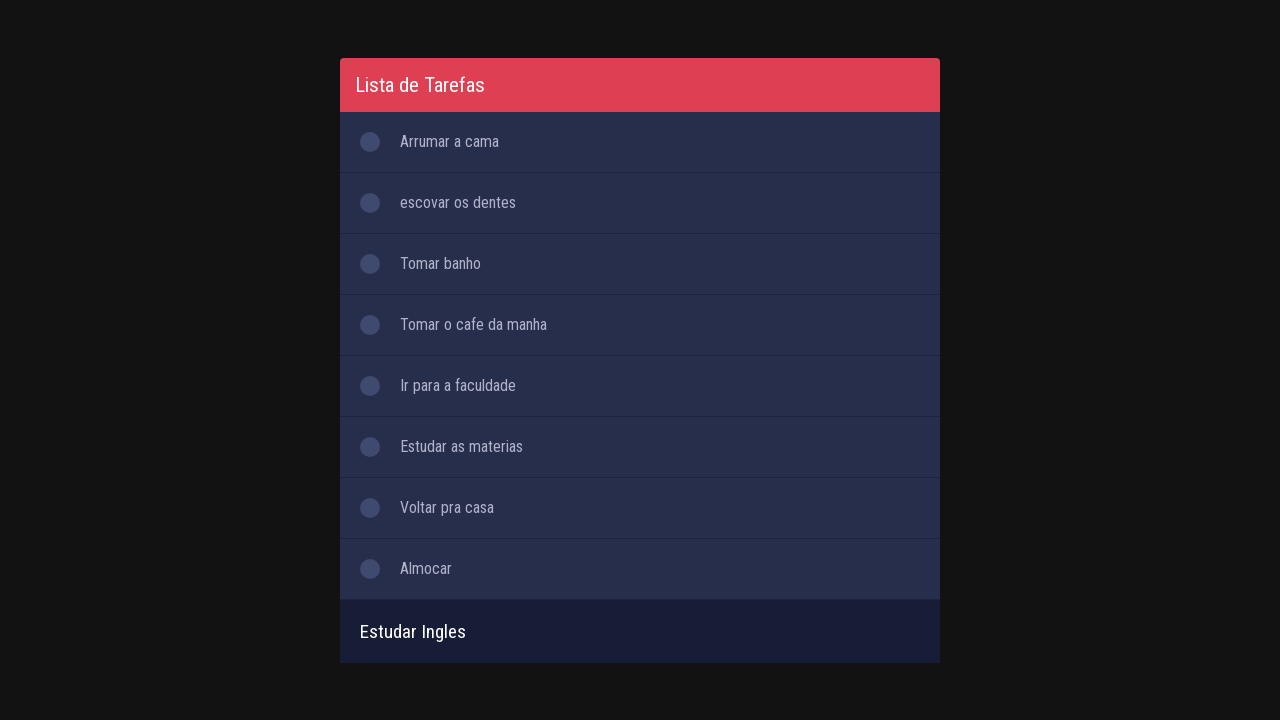

Pressed Enter to add task: 'Estudar Ingles' on #inputTask
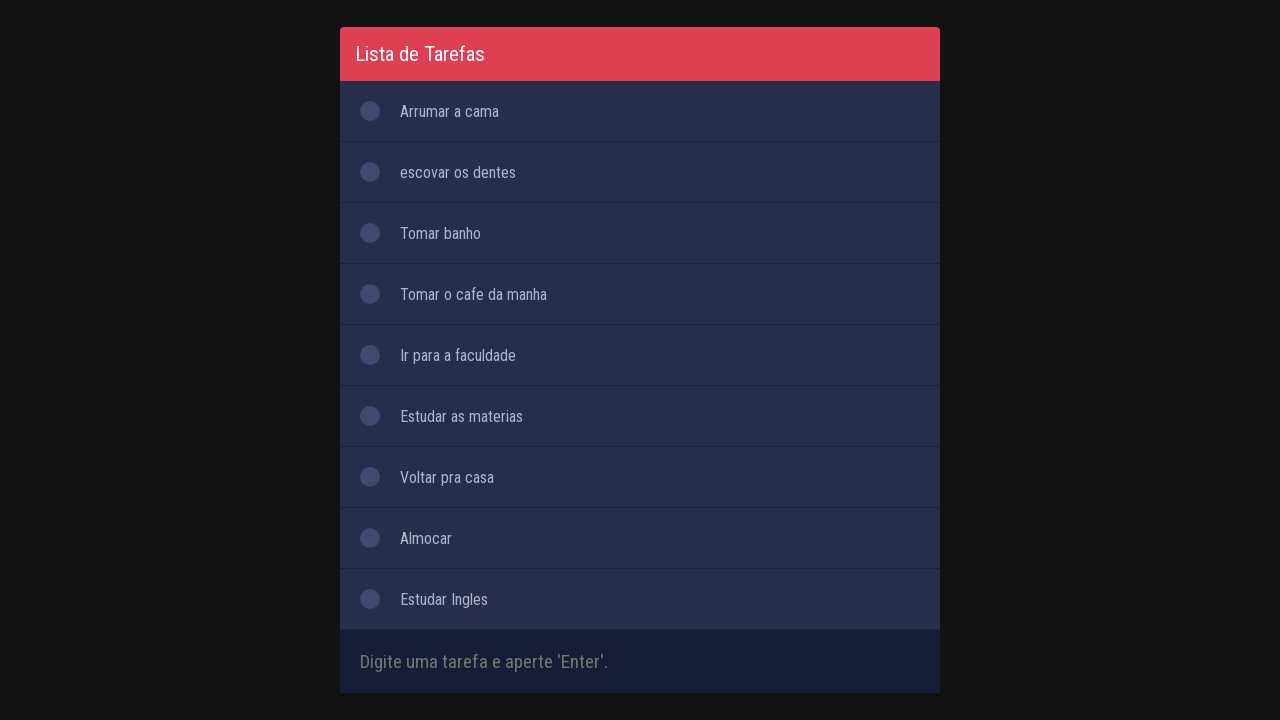

Filled input field with task: 'Estudar Selenium' on #inputTask
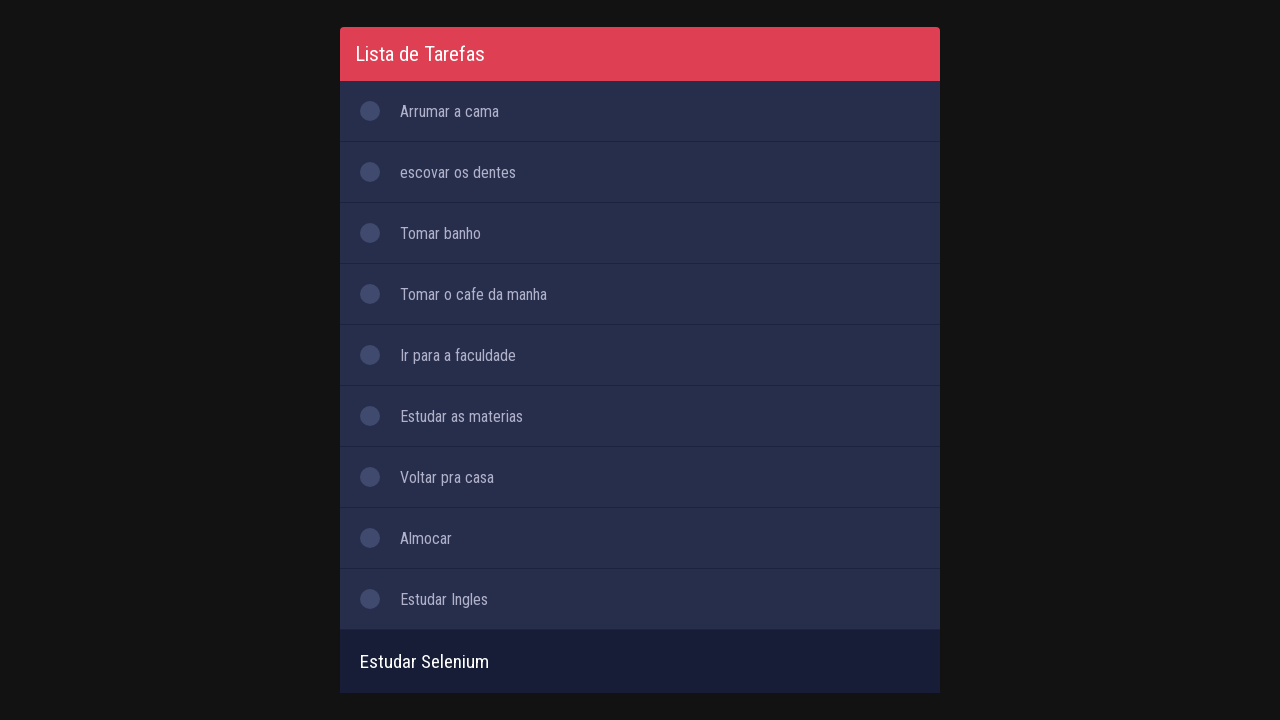

Pressed Enter to add task: 'Estudar Selenium' on #inputTask
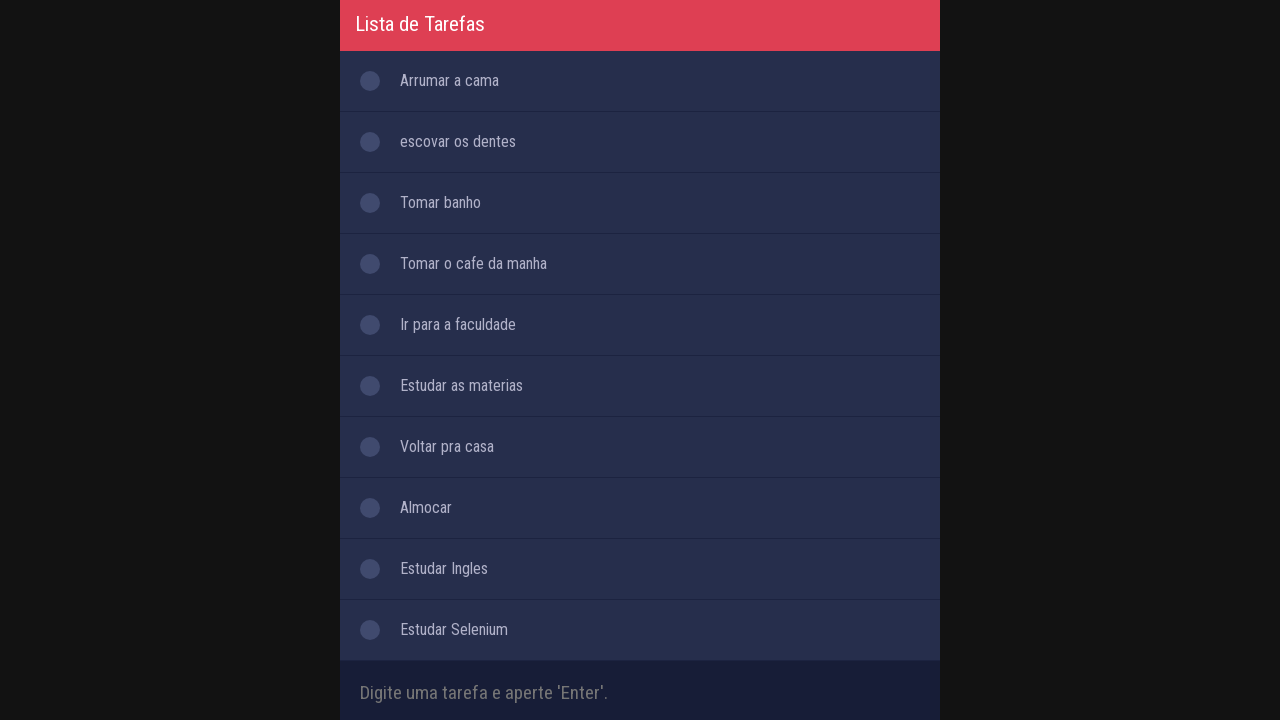

Waited 1000ms for tasks to render
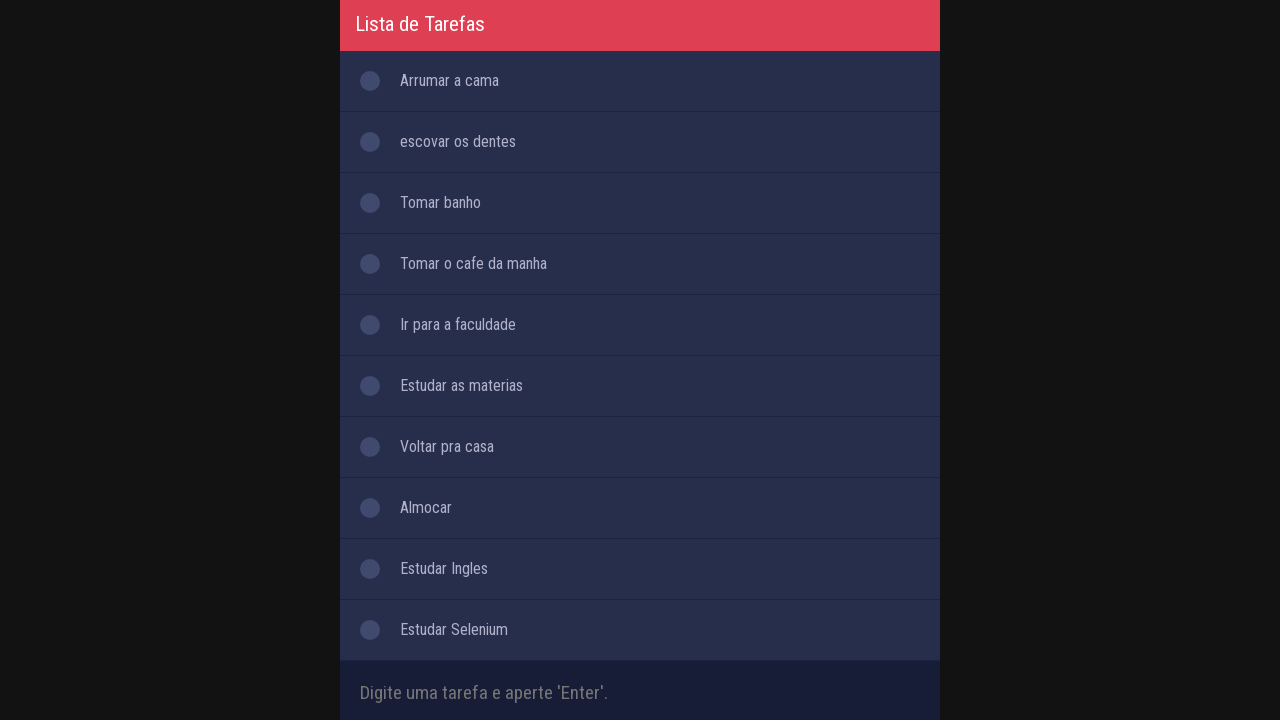

All 10 tasks are now visible in the todo list
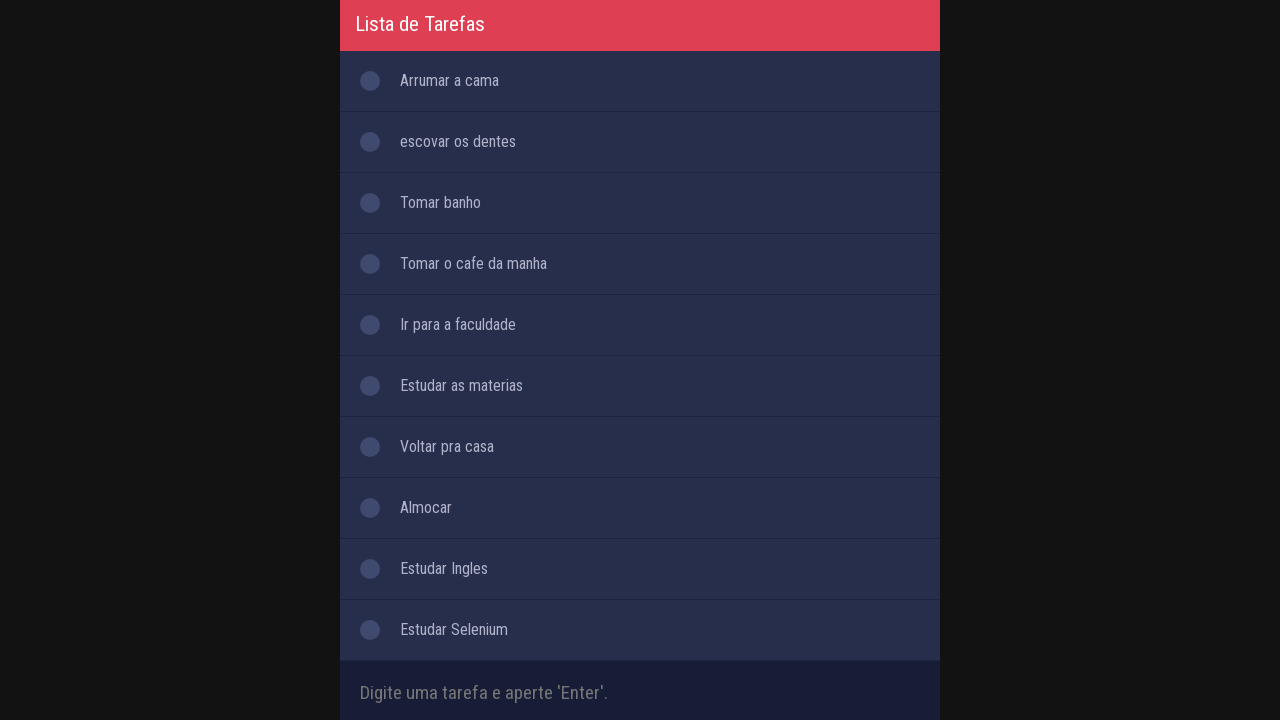

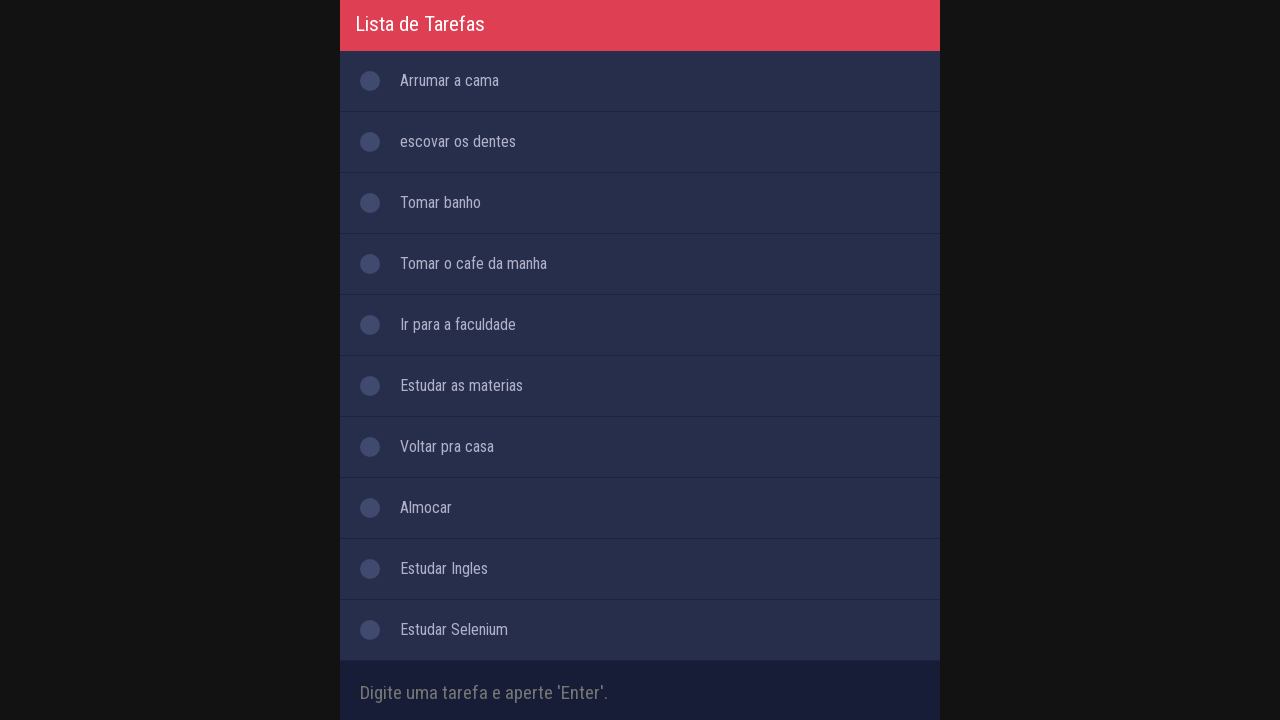